Fills a form with first name, last name, surname and checks alternate checkboxes

Starting URL: https://only-testing-blog.blogspot.com/?fname=aravind&lname=v

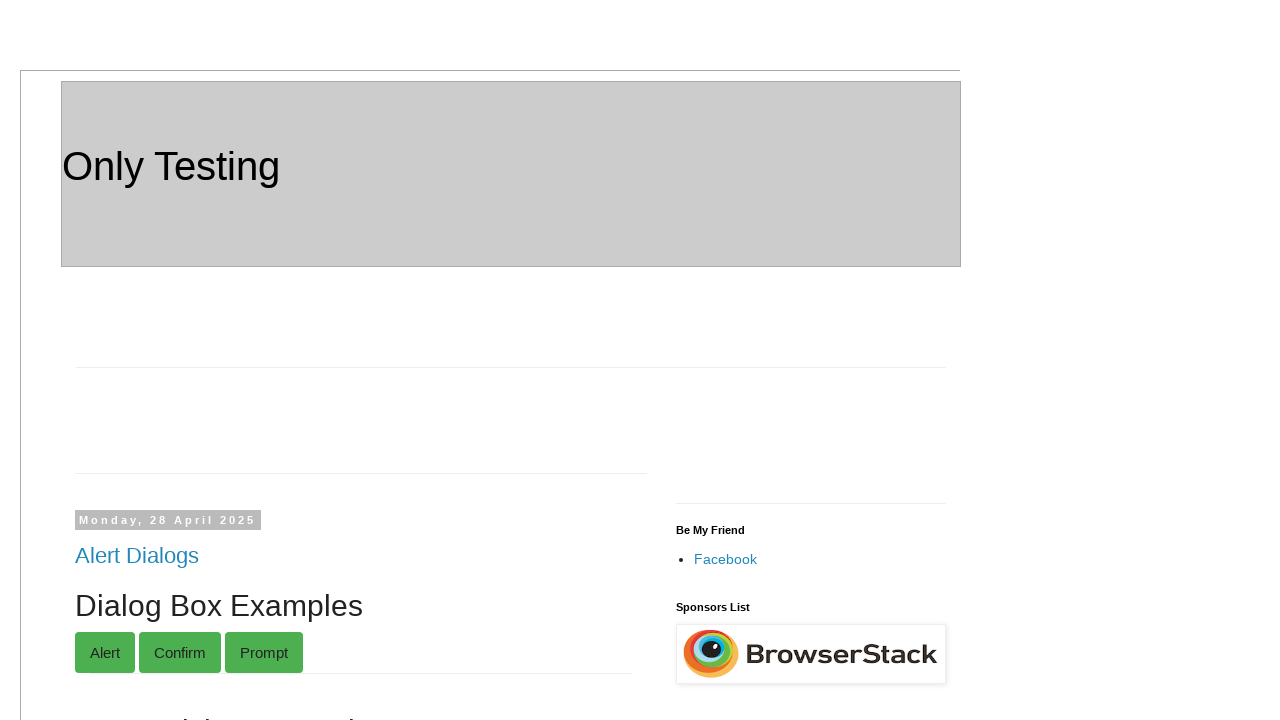

Clicked on Temp link at (102, 360) on xpath=//a[.='Temp']
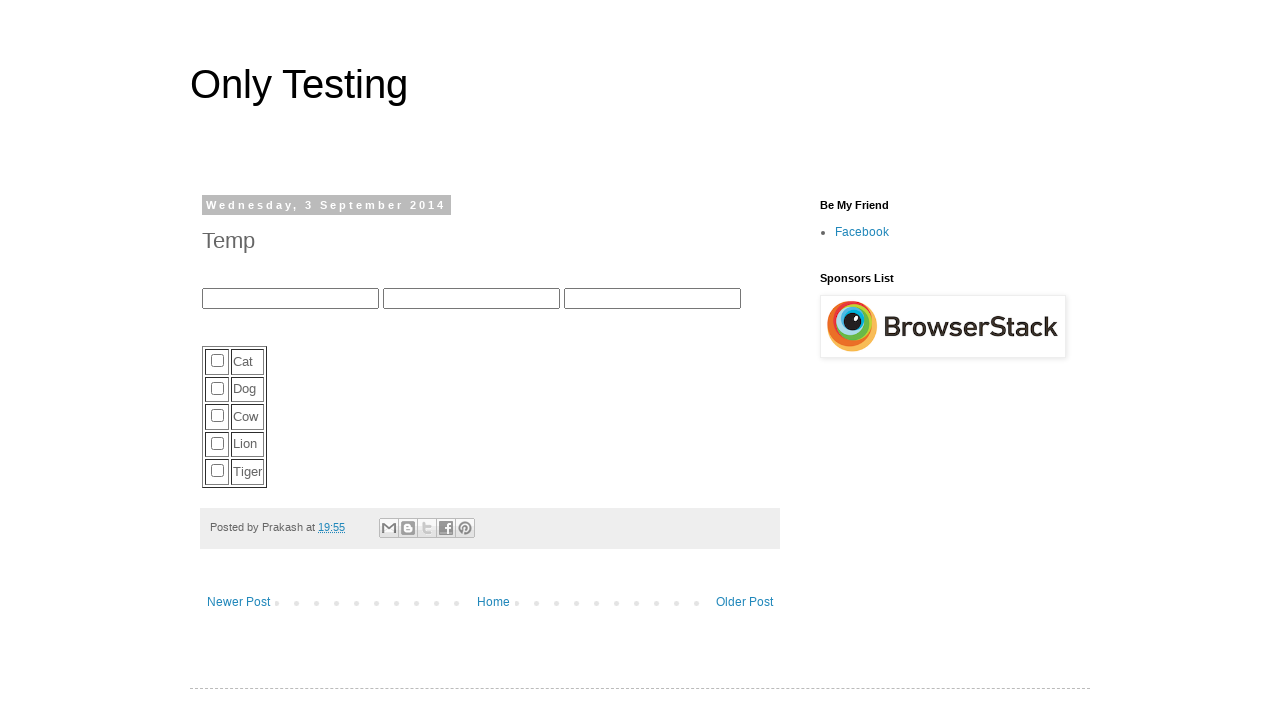

Filled first name field with 'Fname1' on //input[@name='fname']
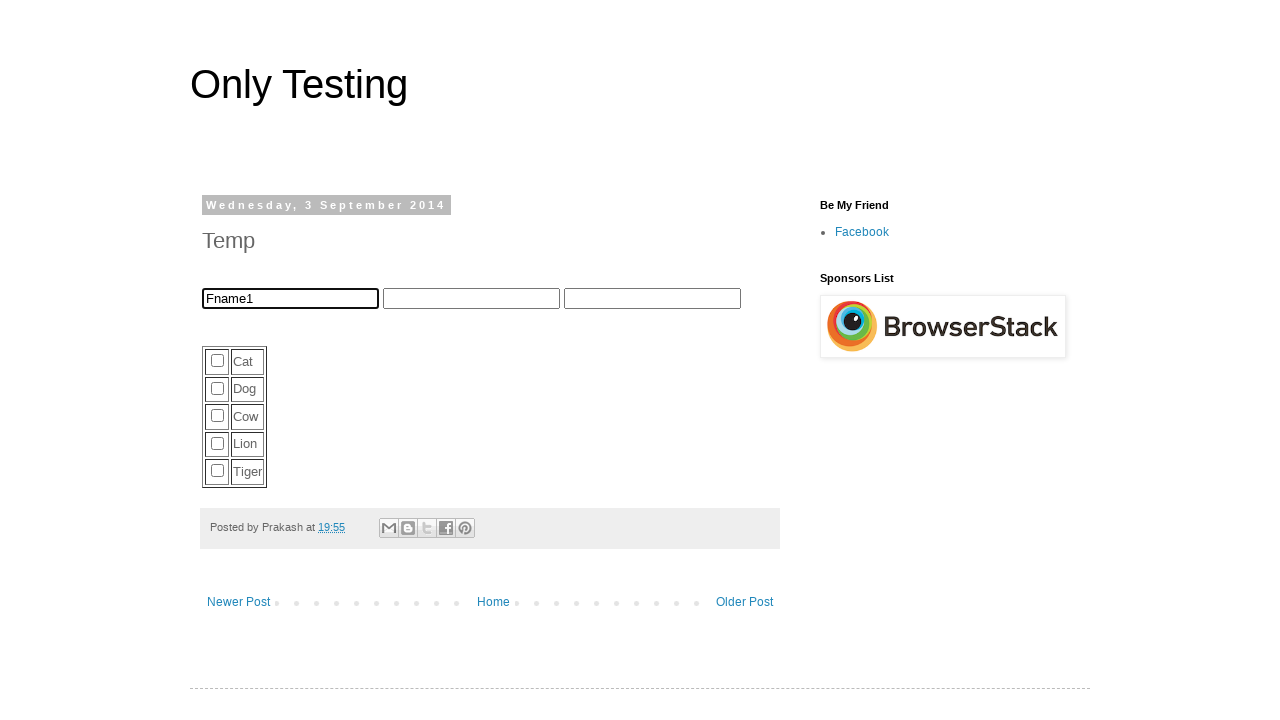

Filled last name field with 'Lname1' on //input[@name='lname']
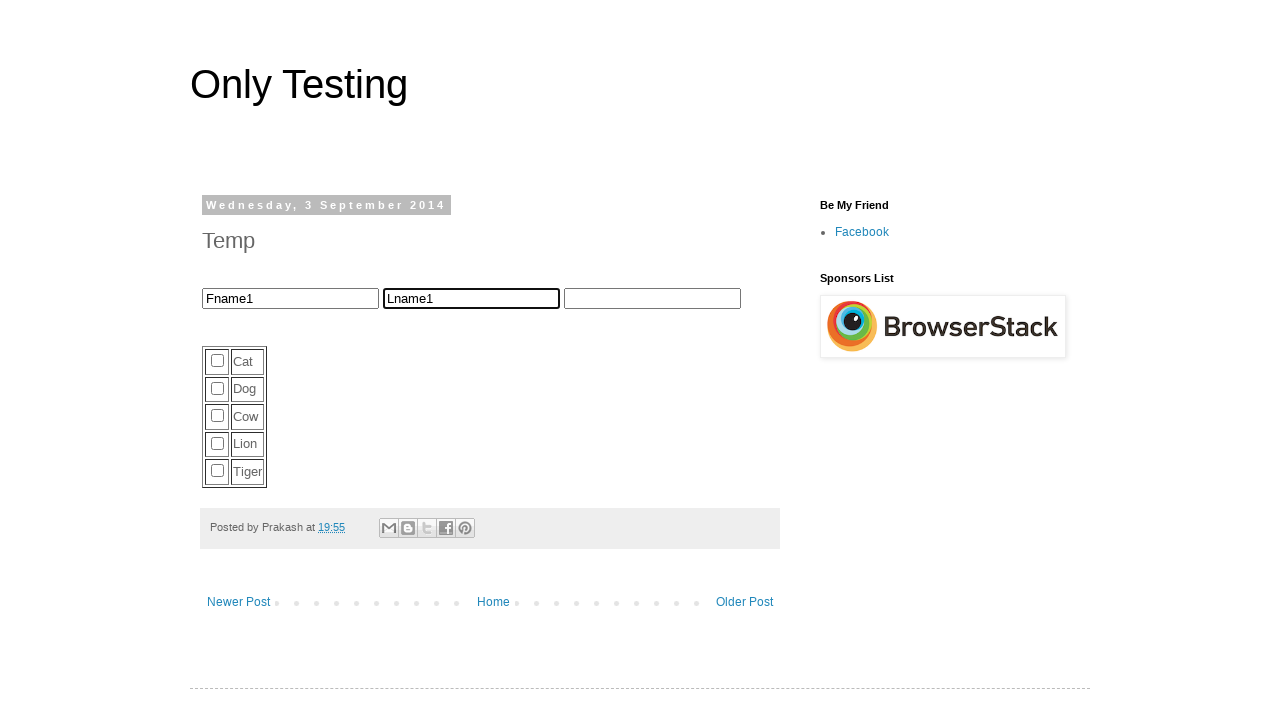

Filled surname field with 'Sname1' on //input[@name='sname']
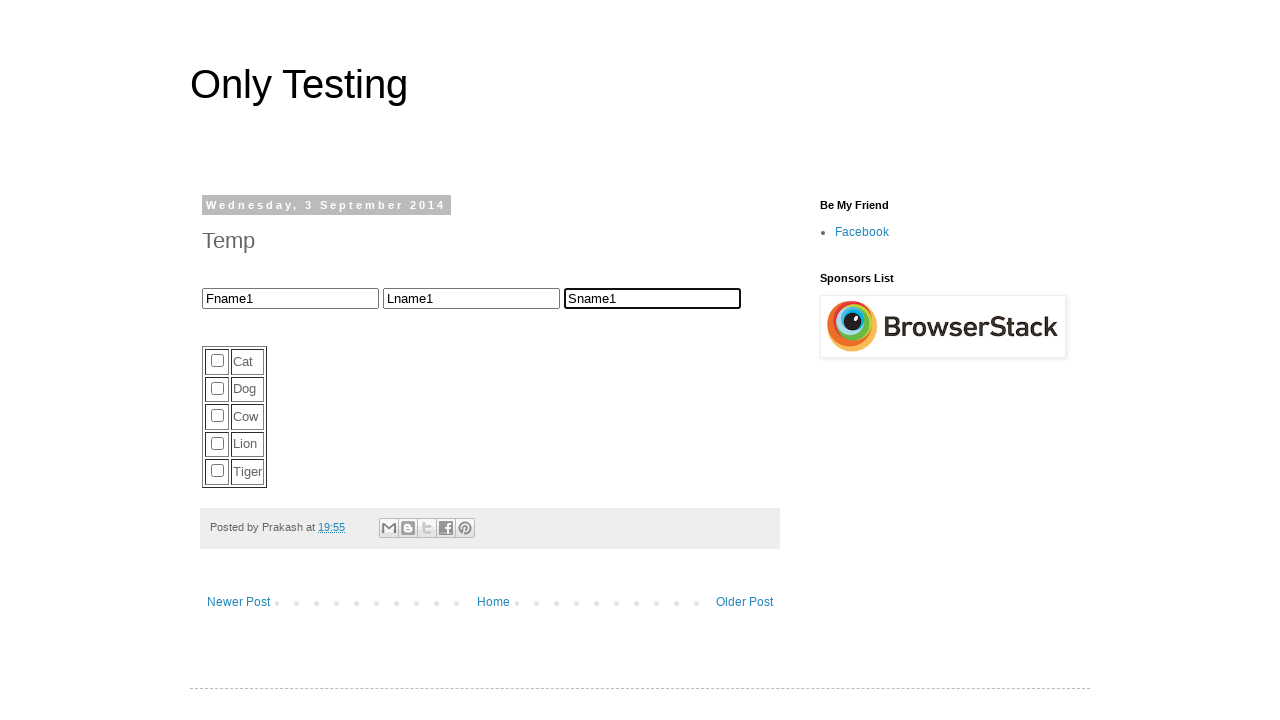

Clicked alternate checkbox at index 1 at (218, 388) on xpath=//tbody//tr//td//input[@type='checkbox'] >> nth=1
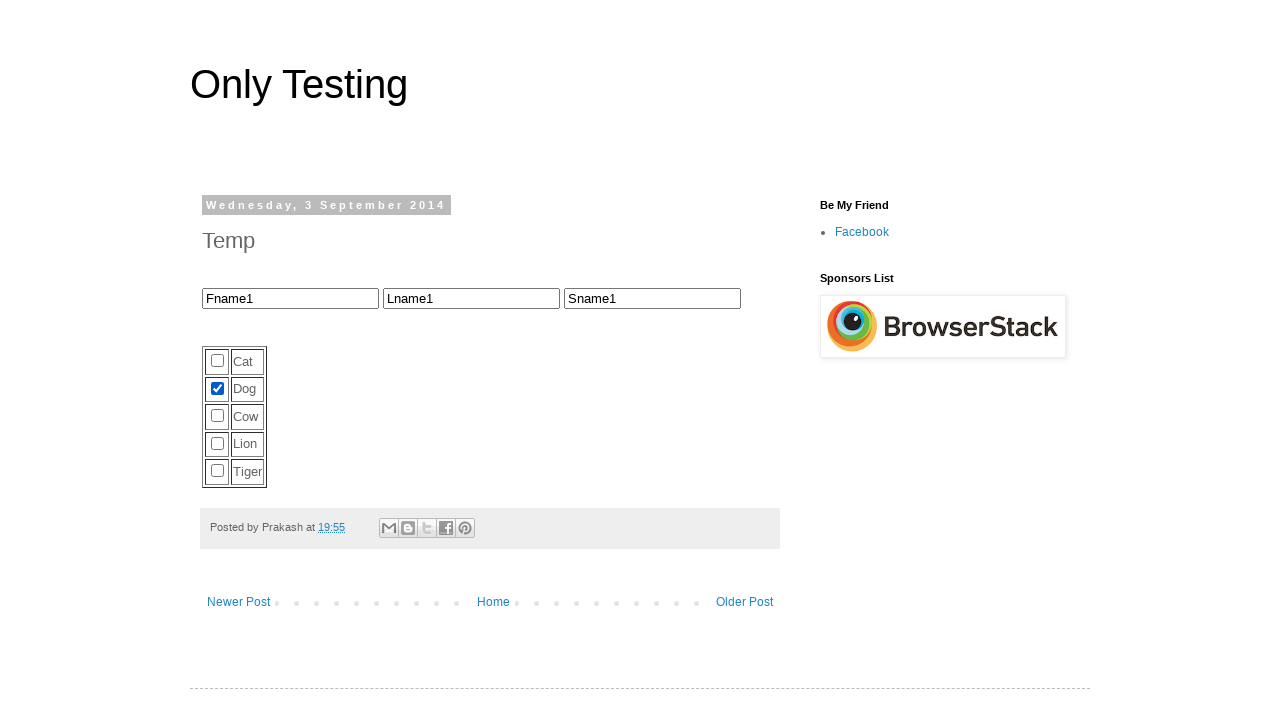

Clicked alternate checkbox at index 3 at (218, 443) on xpath=//tbody//tr//td//input[@type='checkbox'] >> nth=3
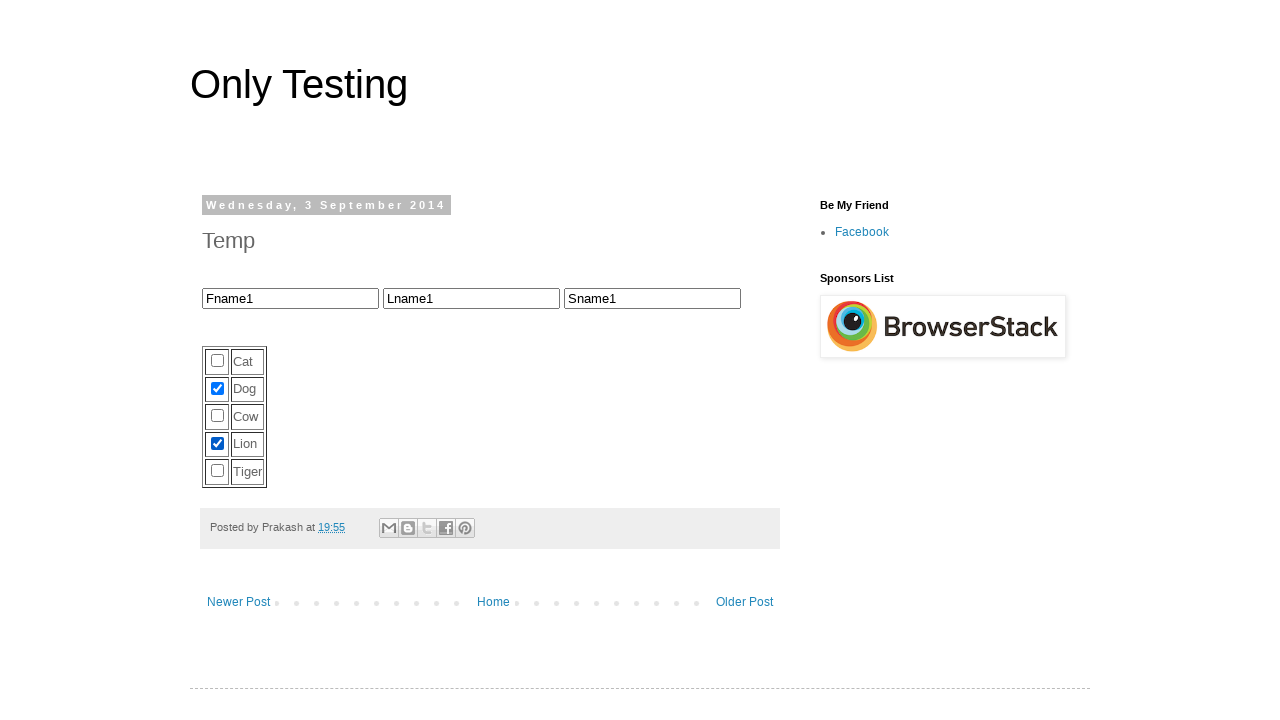

Clicked on Home button at (493, 602) on xpath=//a[.='Home']
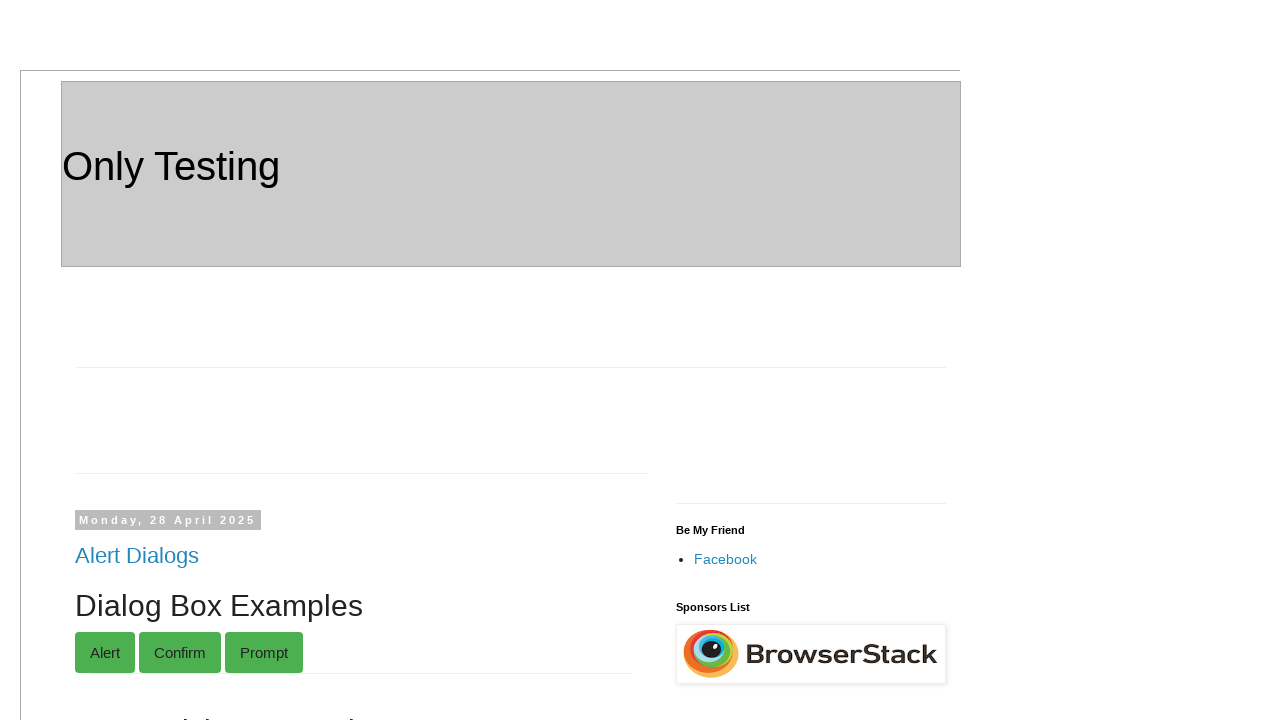

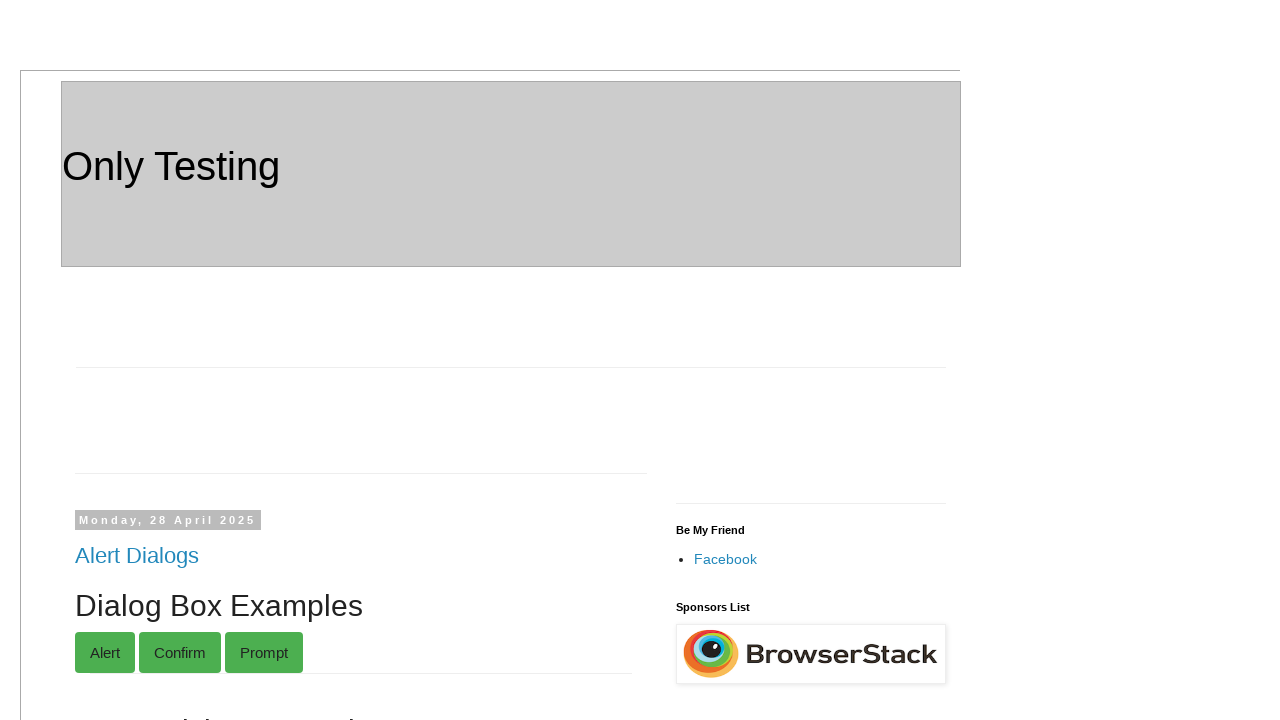